Tests clearing the completed state of all items by checking and unchecking the toggle-all checkbox

Starting URL: https://demo.playwright.dev/todomvc

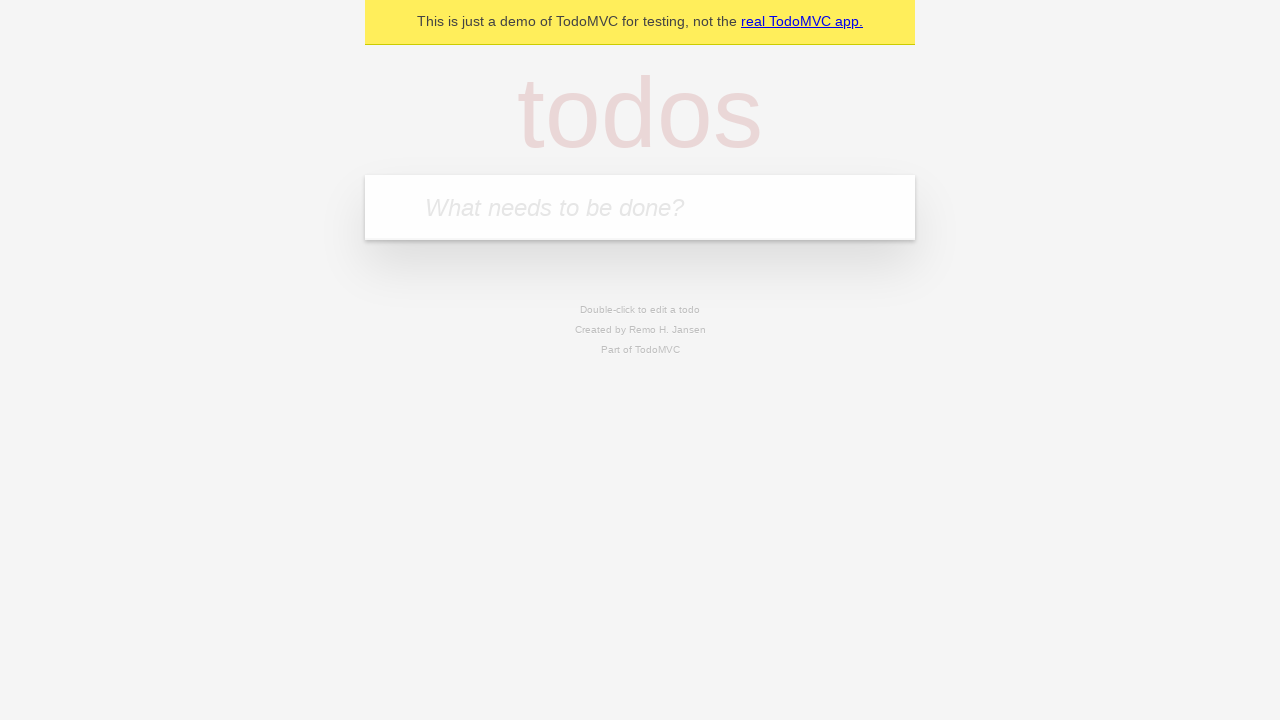

Filled todo input with 'buy some cheese' on internal:attr=[placeholder="What needs to be done?"i]
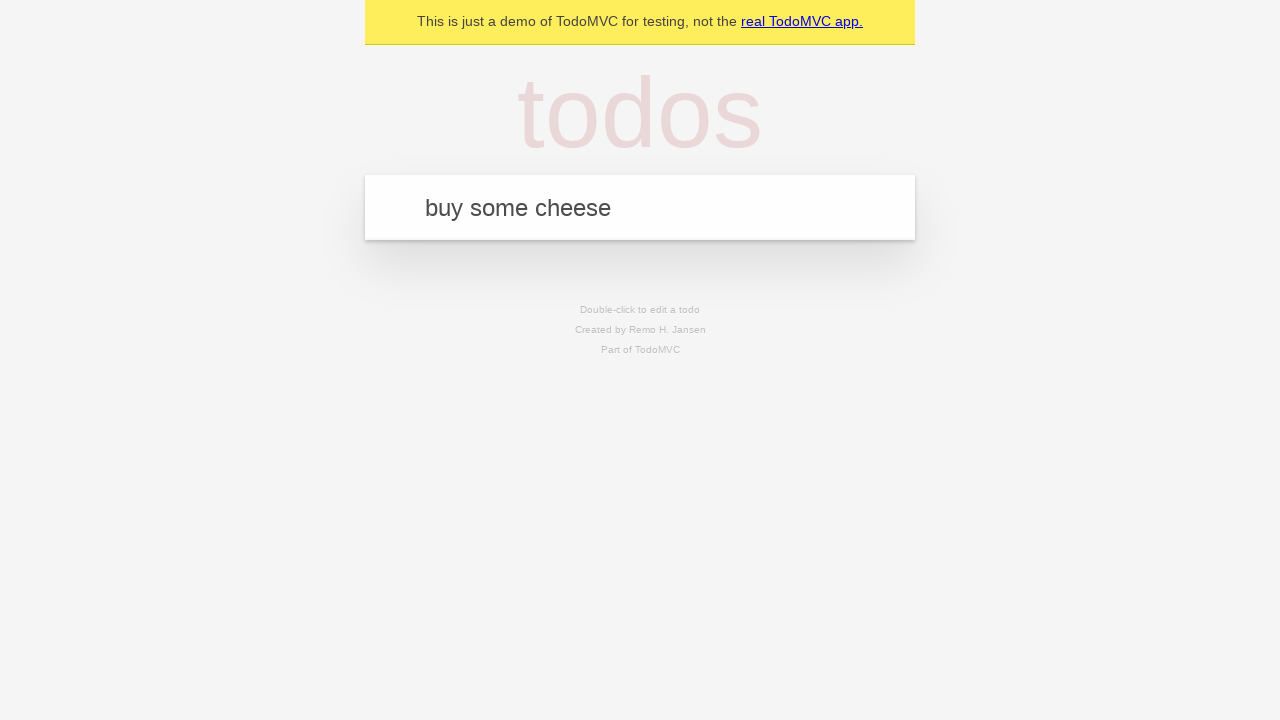

Pressed Enter to add 'buy some cheese' todo on internal:attr=[placeholder="What needs to be done?"i]
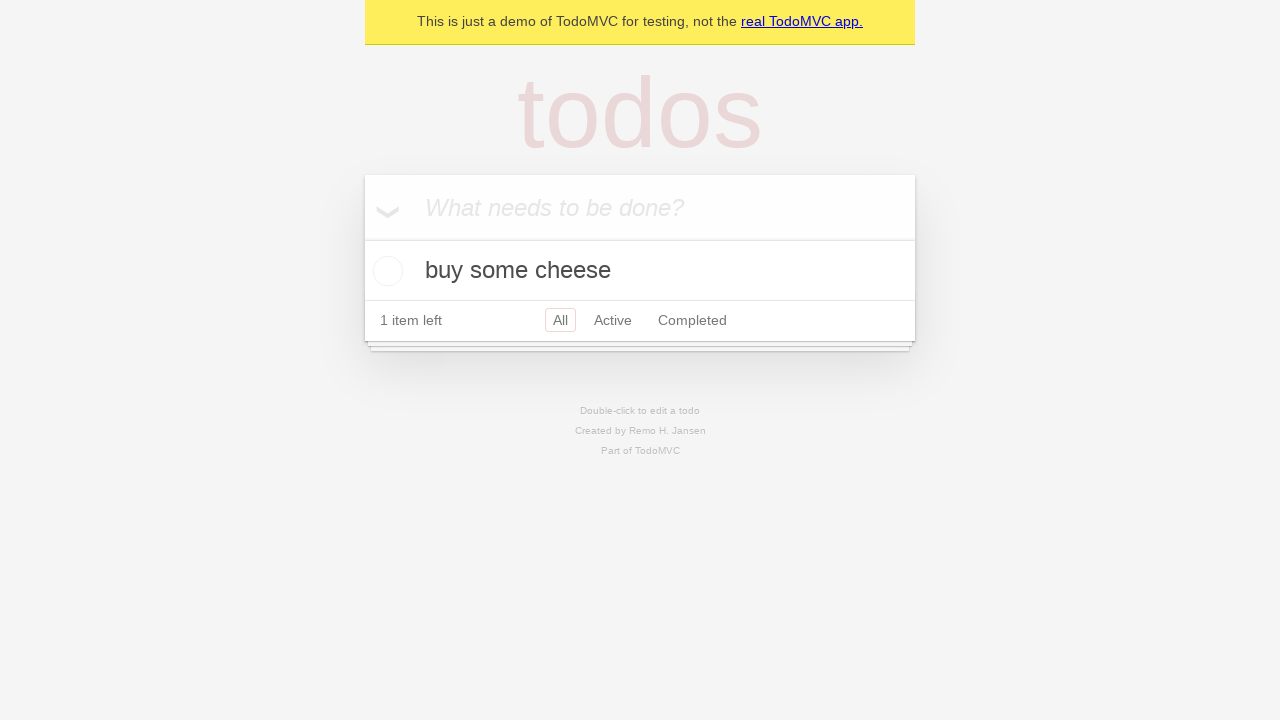

Filled todo input with 'feed the cat' on internal:attr=[placeholder="What needs to be done?"i]
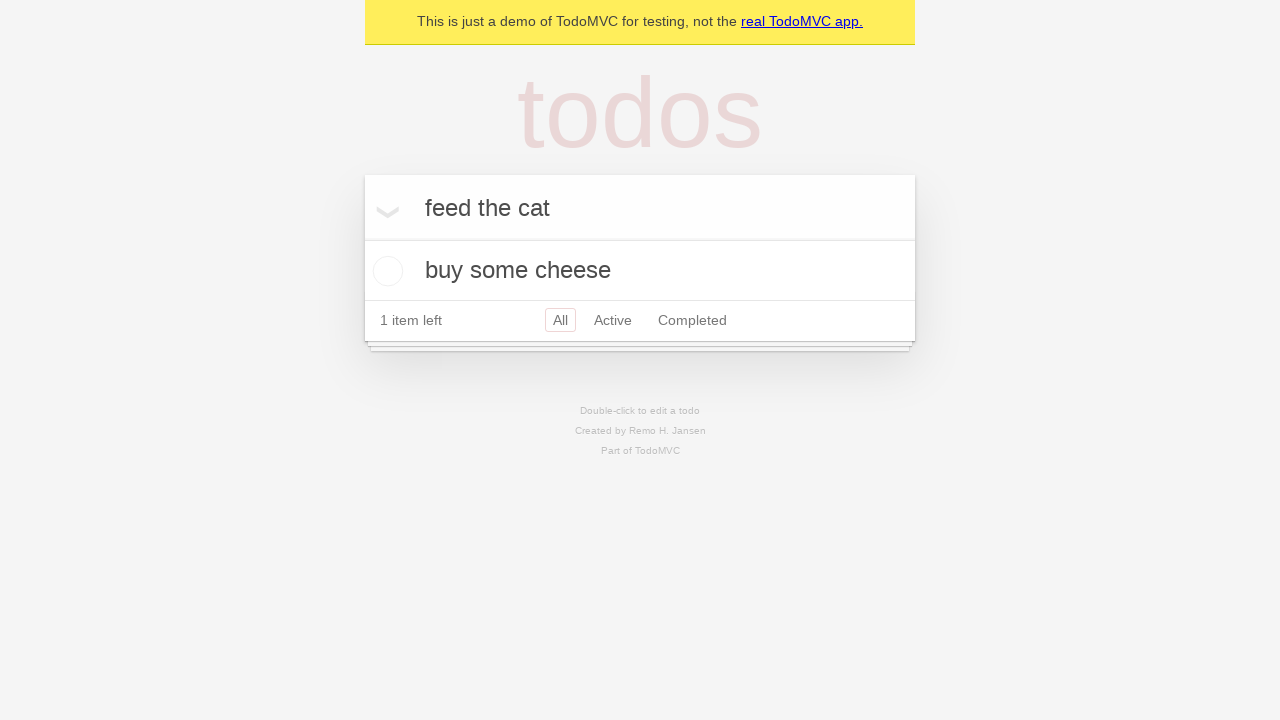

Pressed Enter to add 'feed the cat' todo on internal:attr=[placeholder="What needs to be done?"i]
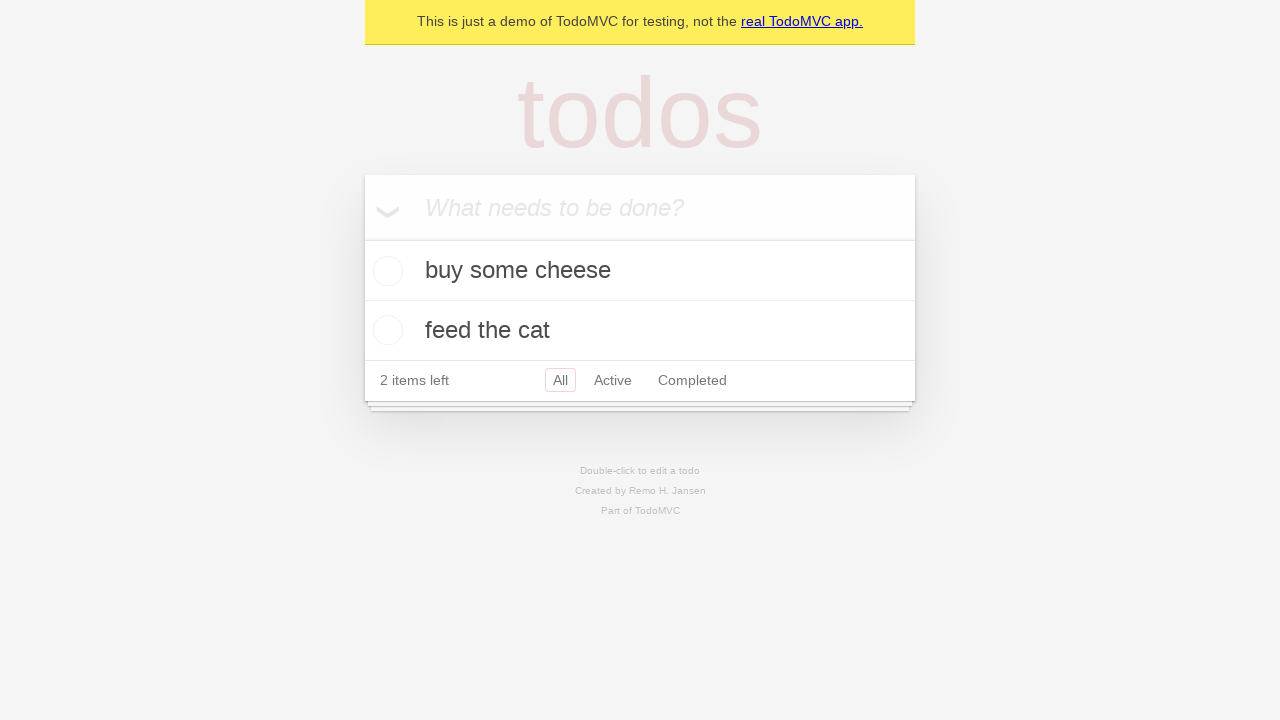

Filled todo input with 'book a doctors appointment' on internal:attr=[placeholder="What needs to be done?"i]
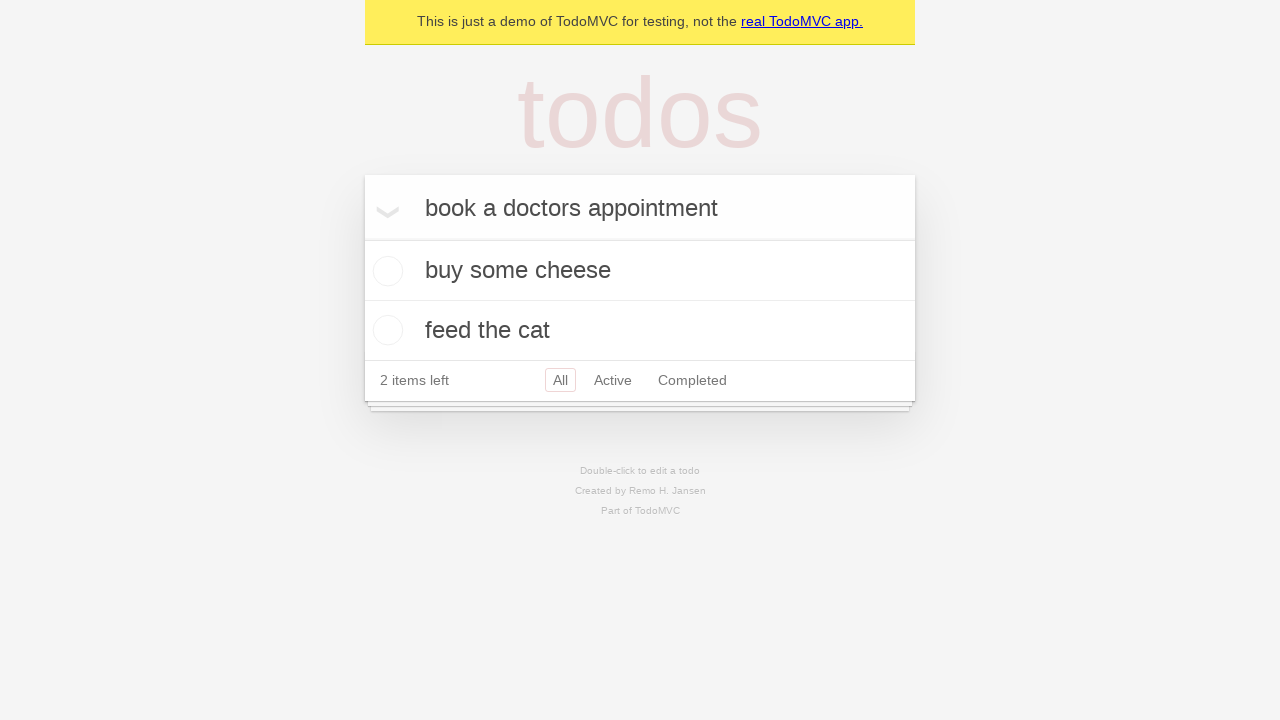

Pressed Enter to add 'book a doctors appointment' todo on internal:attr=[placeholder="What needs to be done?"i]
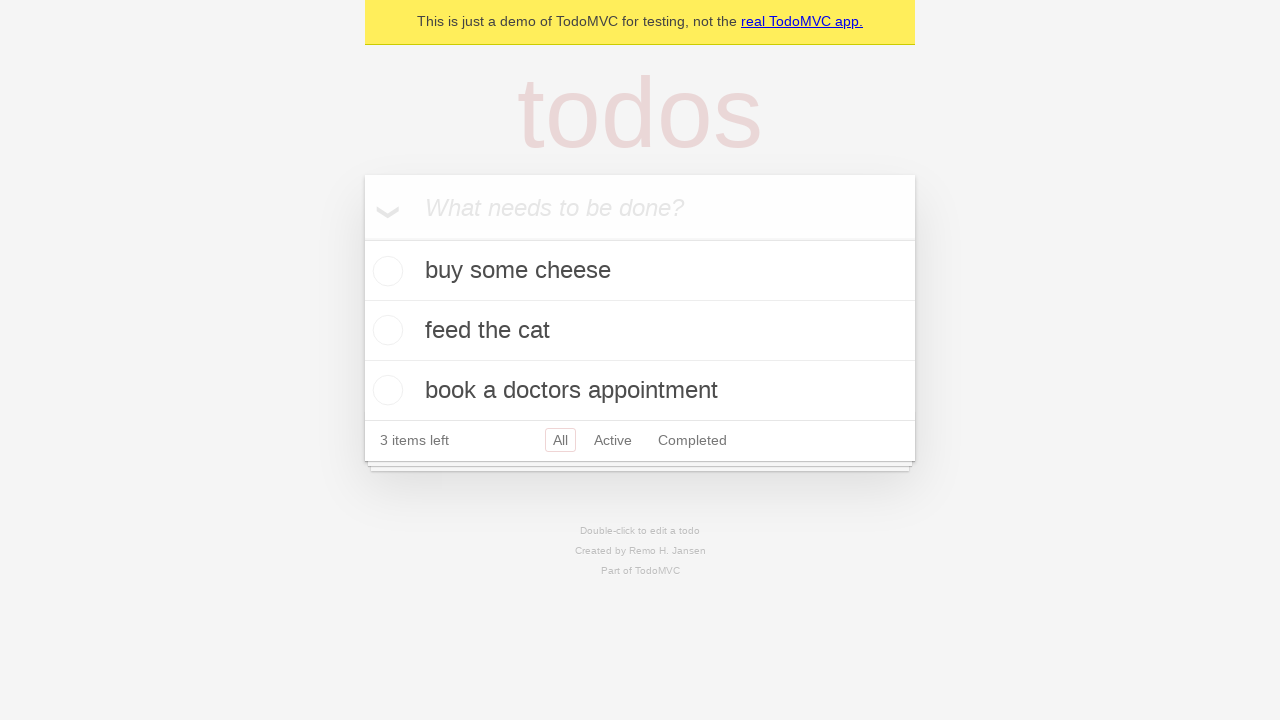

Checked the toggle-all checkbox to mark all items as complete at (362, 238) on internal:label="Mark all as complete"i
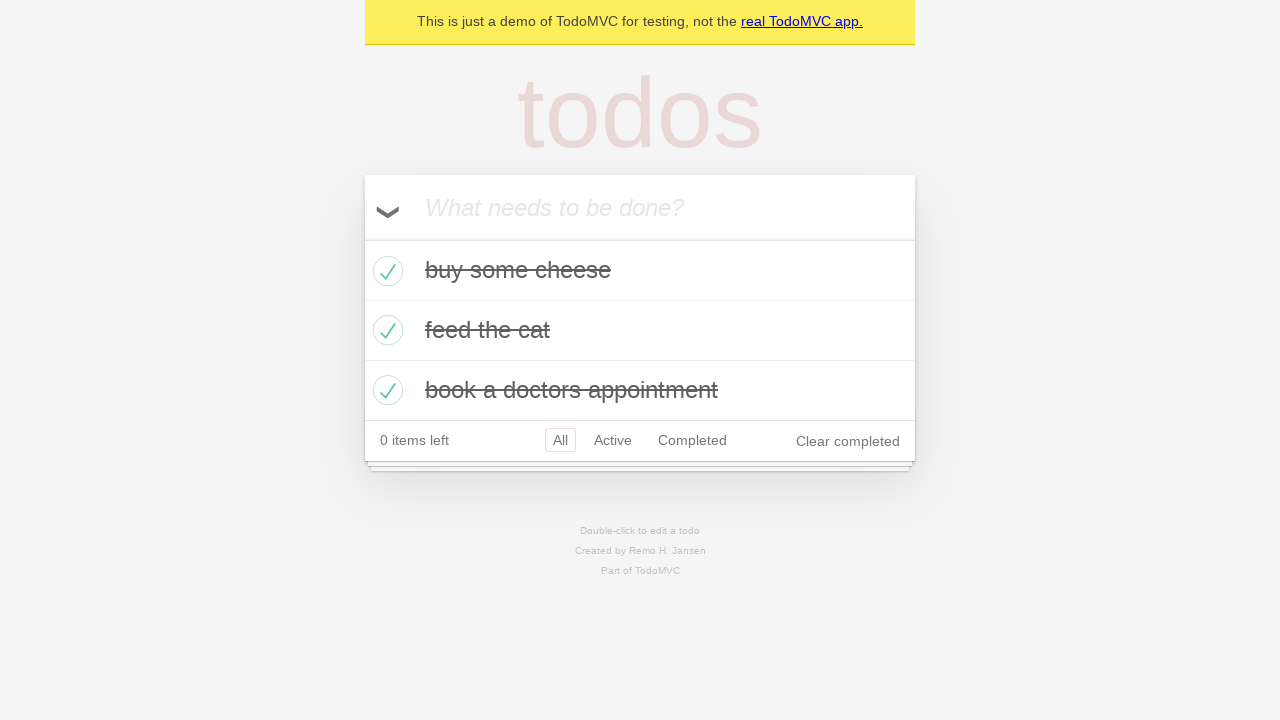

Unchecked the toggle-all checkbox to clear completed state from all items at (362, 238) on internal:label="Mark all as complete"i
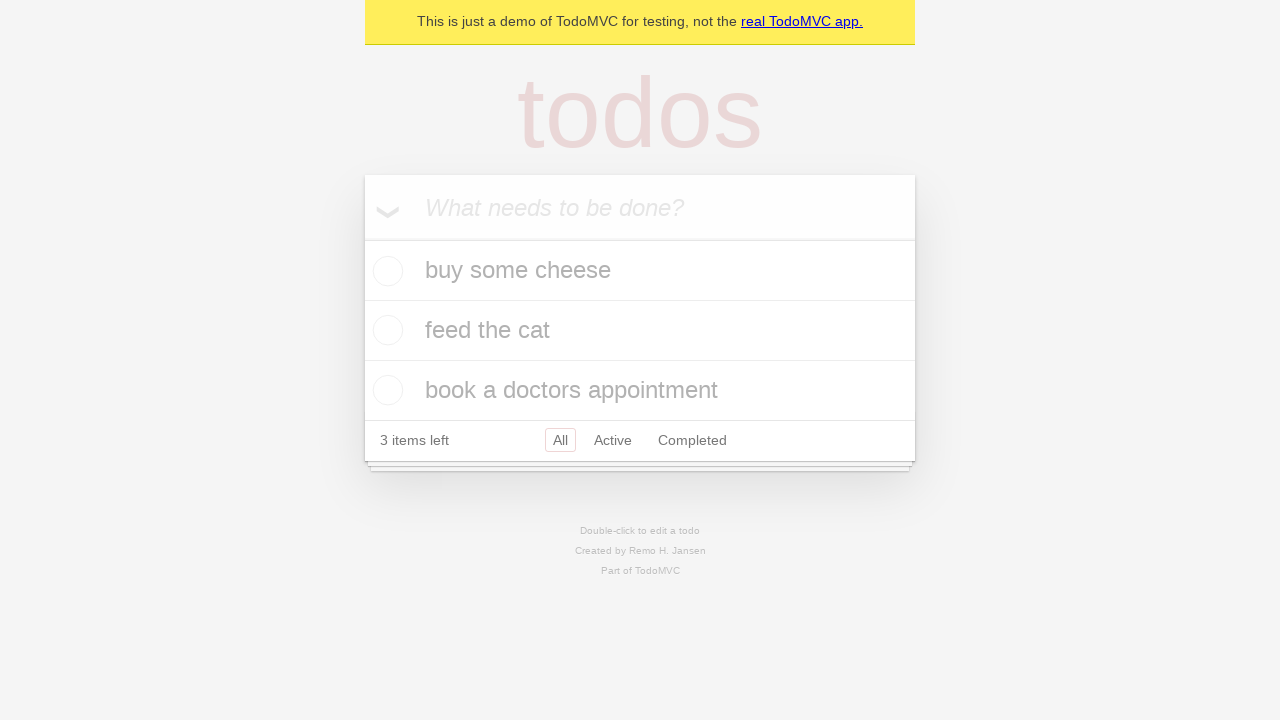

Verified todo items are displayed after clearing completed state
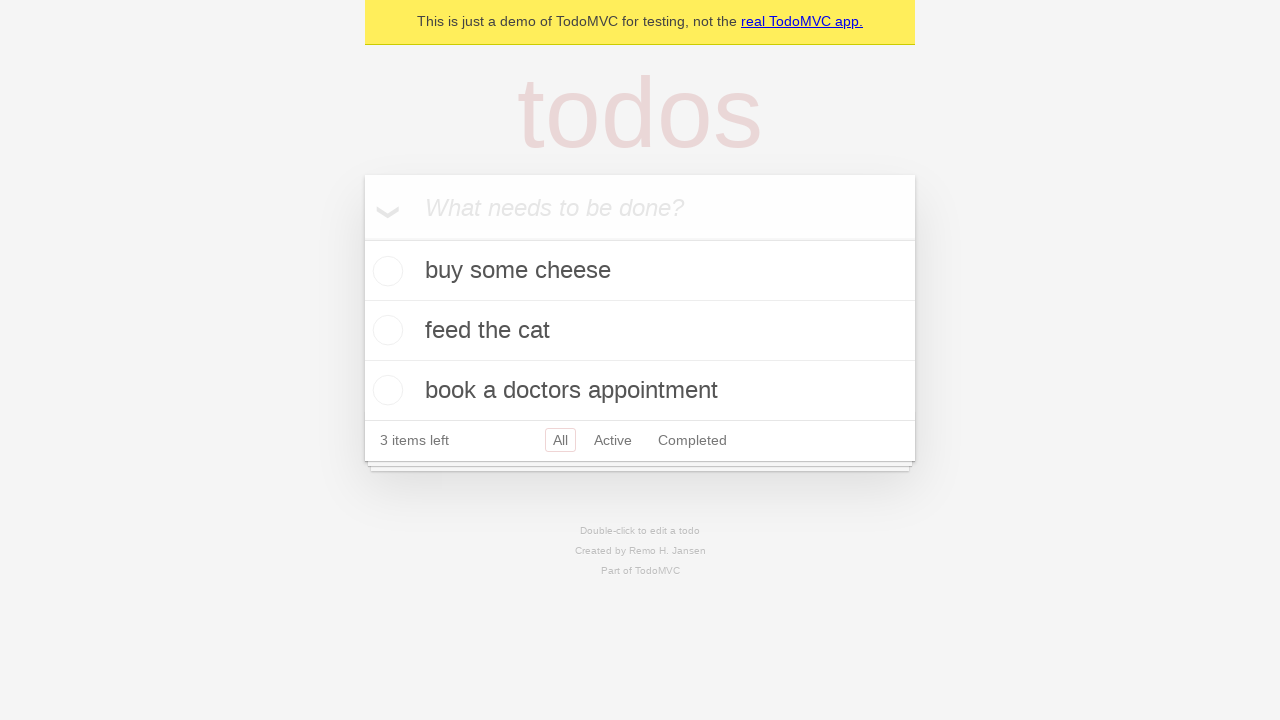

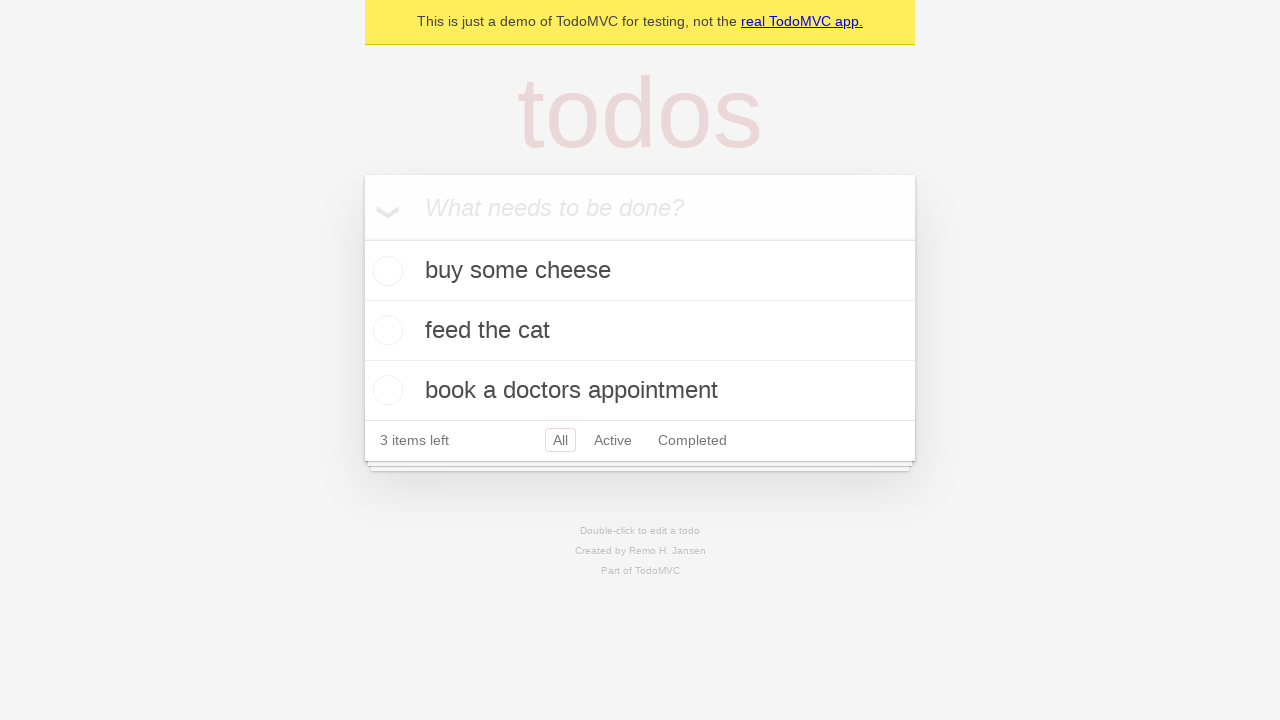